Tests JavaScript scrolling functionality by scrolling the window and a specific table element on a practice automation page

Starting URL: https://rahulshettyacademy.com/AutomationPractice/

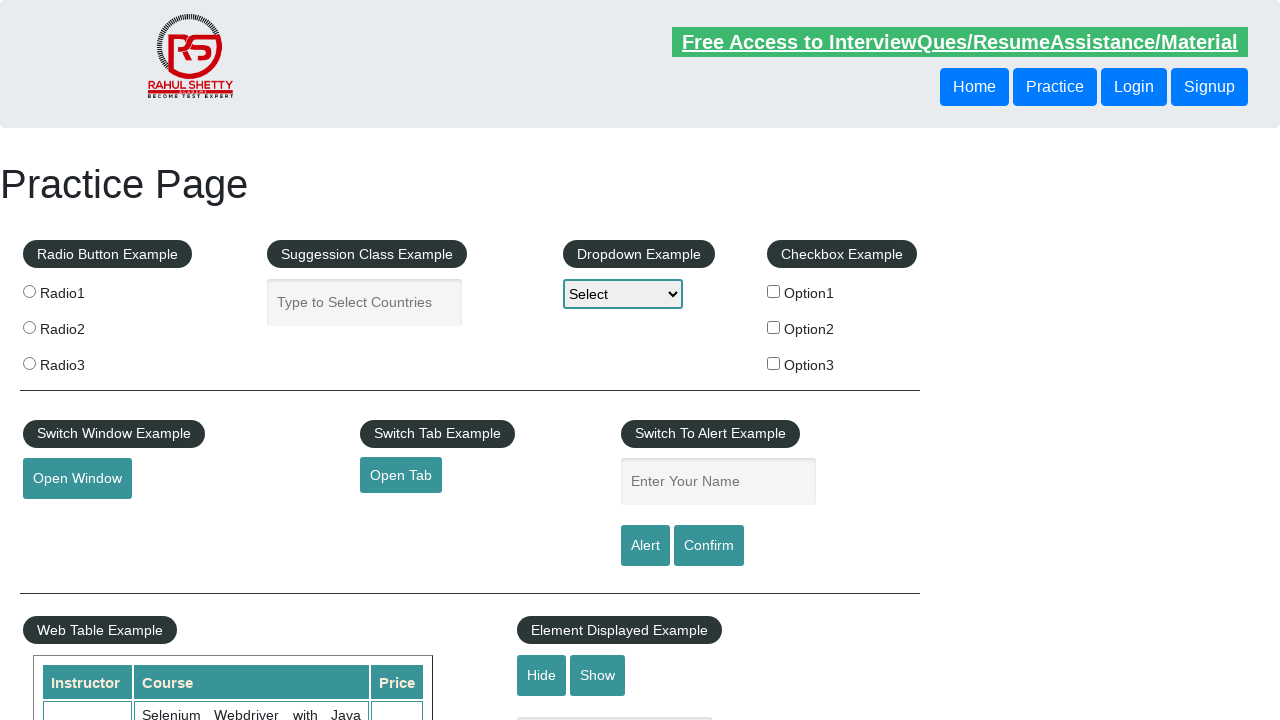

Scrolled window down by 500 pixels using JavaScript
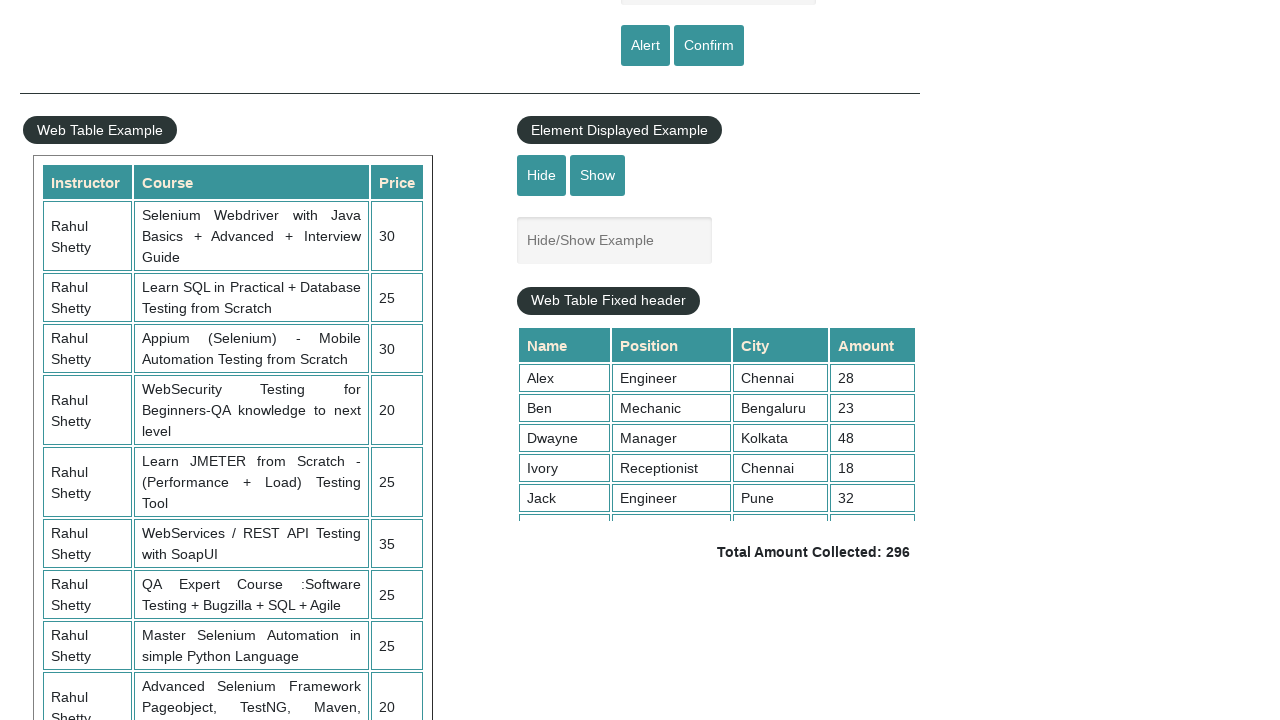

Waited 3 seconds for scroll animation to complete
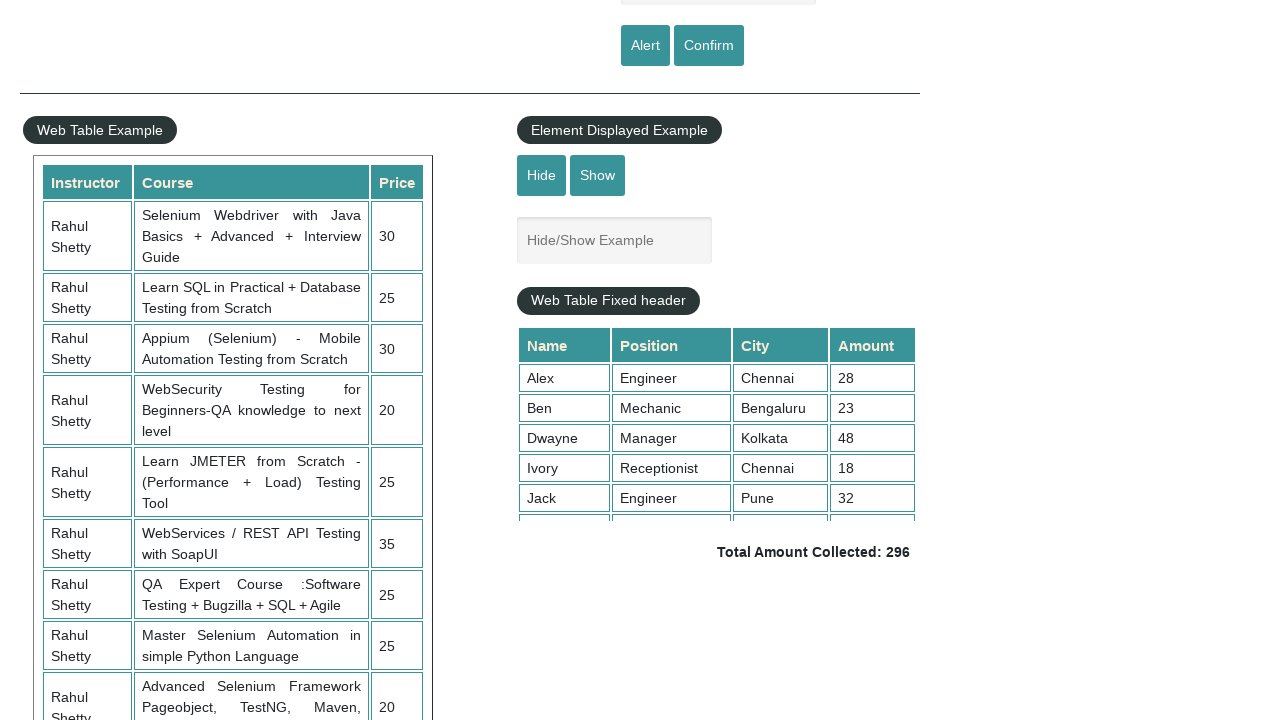

Scrolled the table element with class 'tableFixHead' to position 5000 using JavaScript
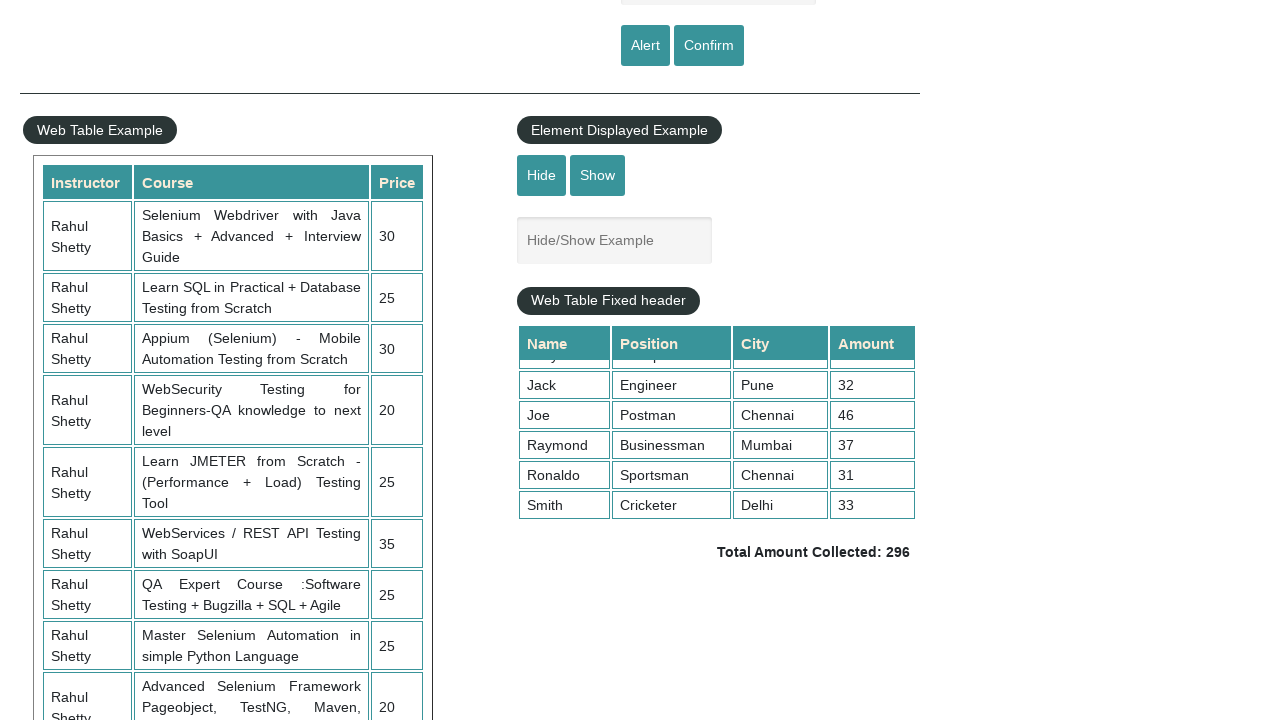

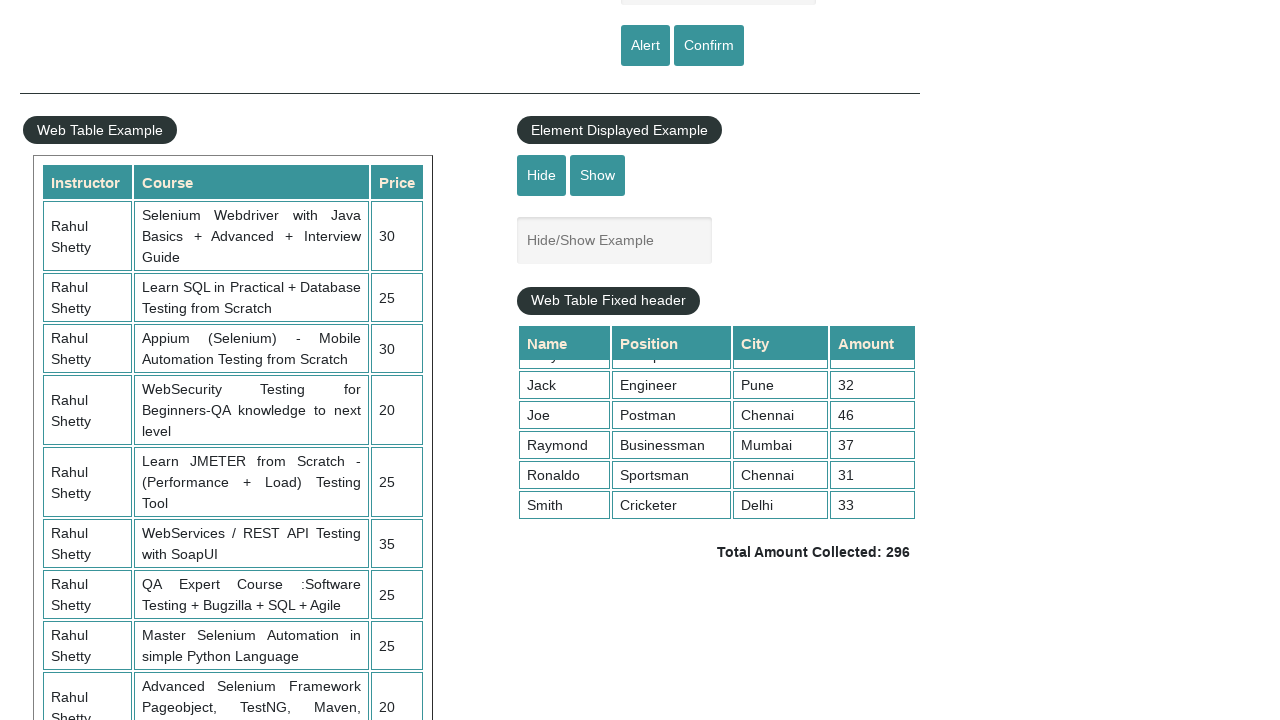